Tests filtering to show only completed todo items.

Starting URL: https://demo.playwright.dev/todomvc

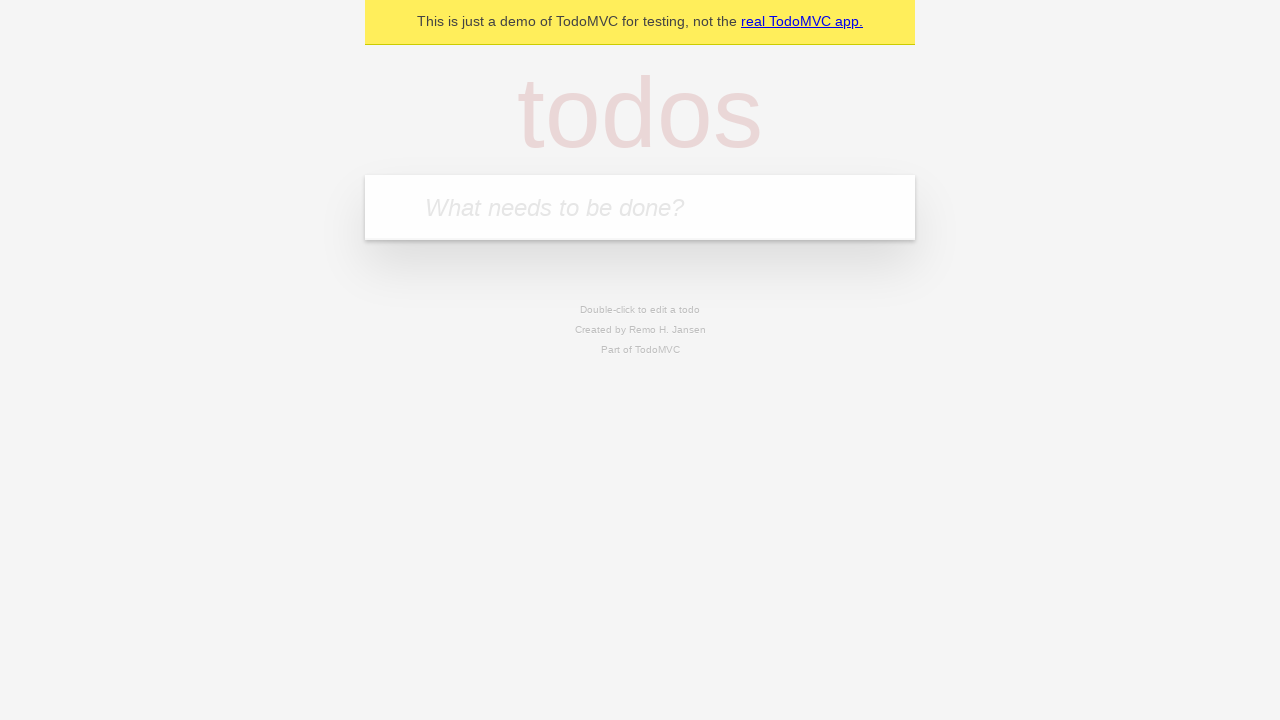

Filled todo input with 'buy some cheese' on internal:attr=[placeholder="What needs to be done?"i]
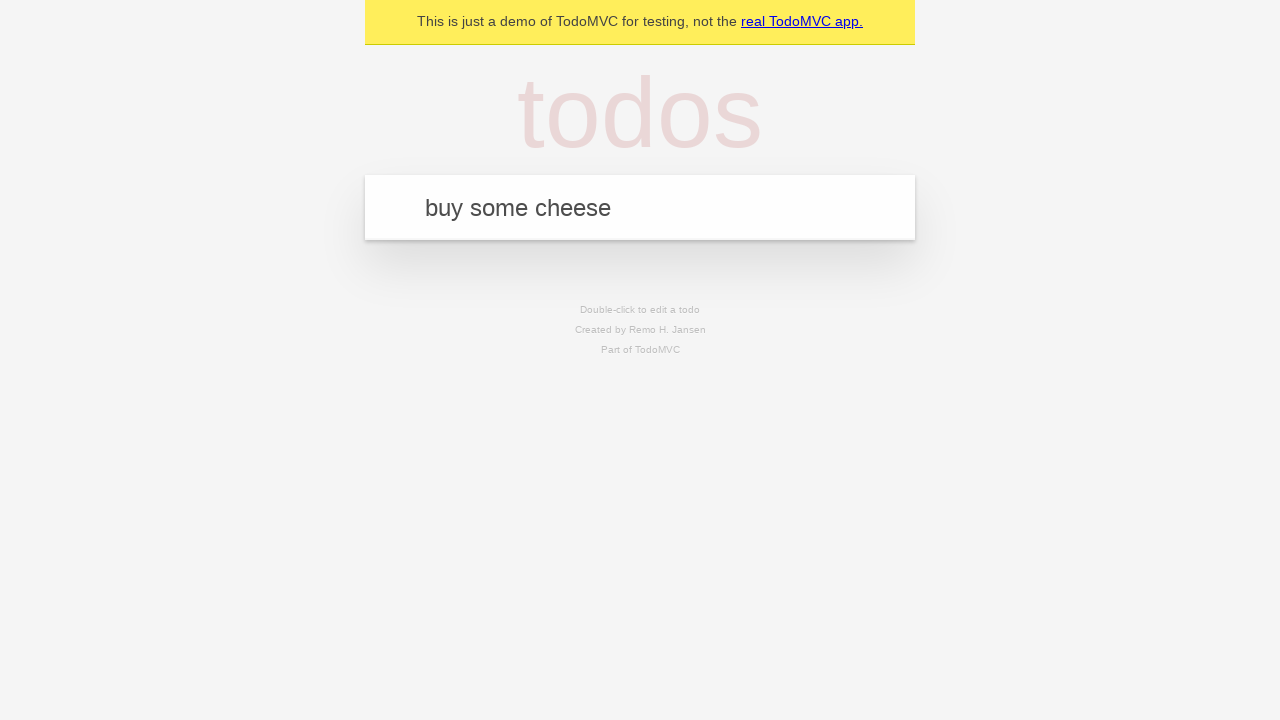

Pressed Enter to add todo 'buy some cheese' on internal:attr=[placeholder="What needs to be done?"i]
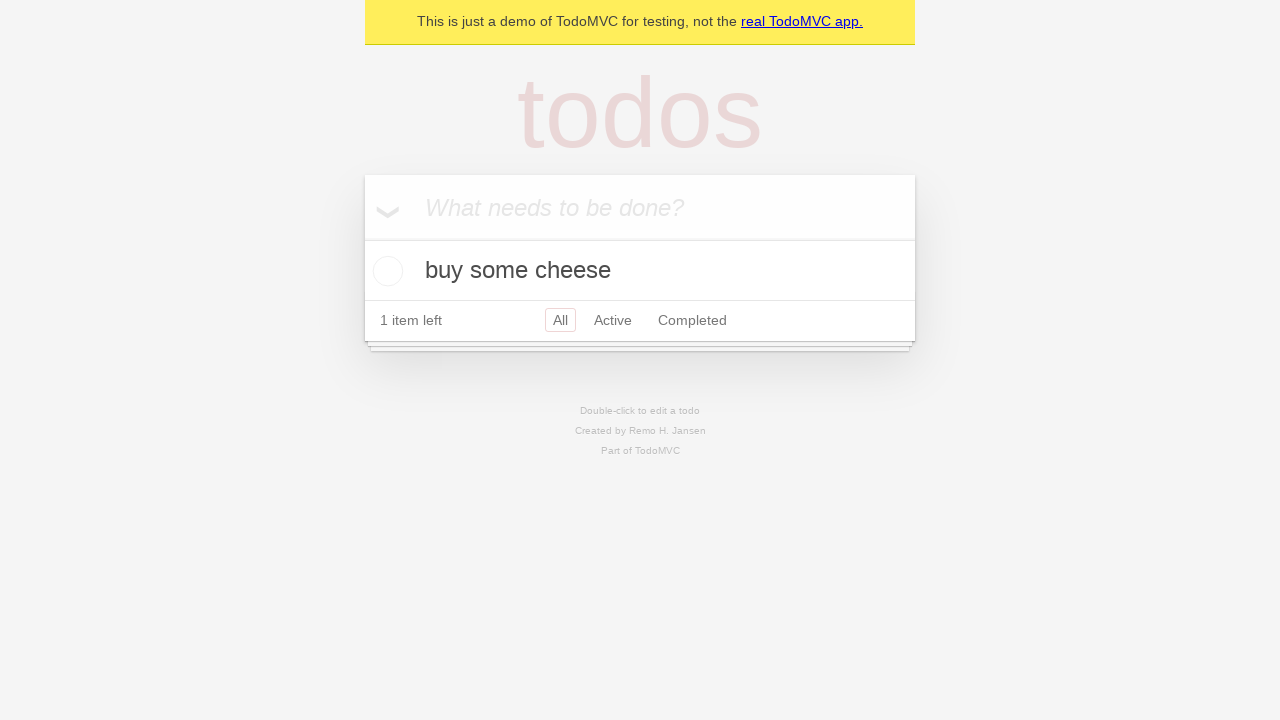

Filled todo input with 'feed the cat' on internal:attr=[placeholder="What needs to be done?"i]
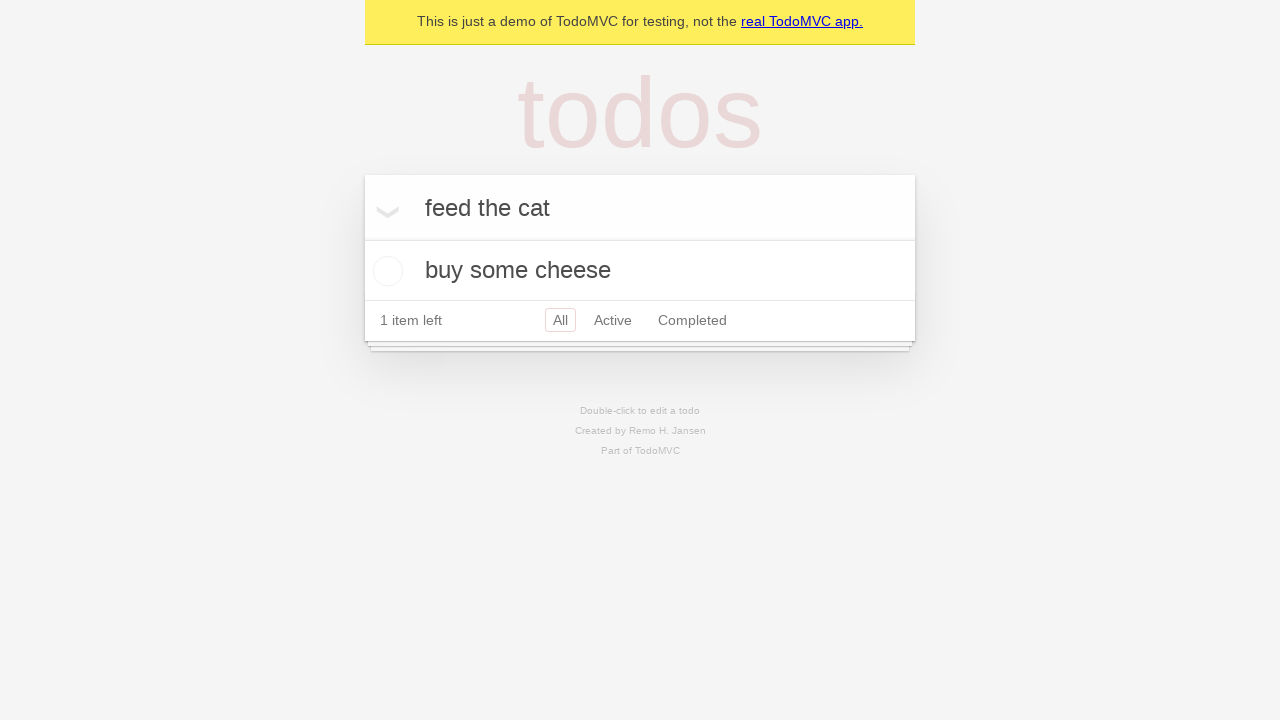

Pressed Enter to add todo 'feed the cat' on internal:attr=[placeholder="What needs to be done?"i]
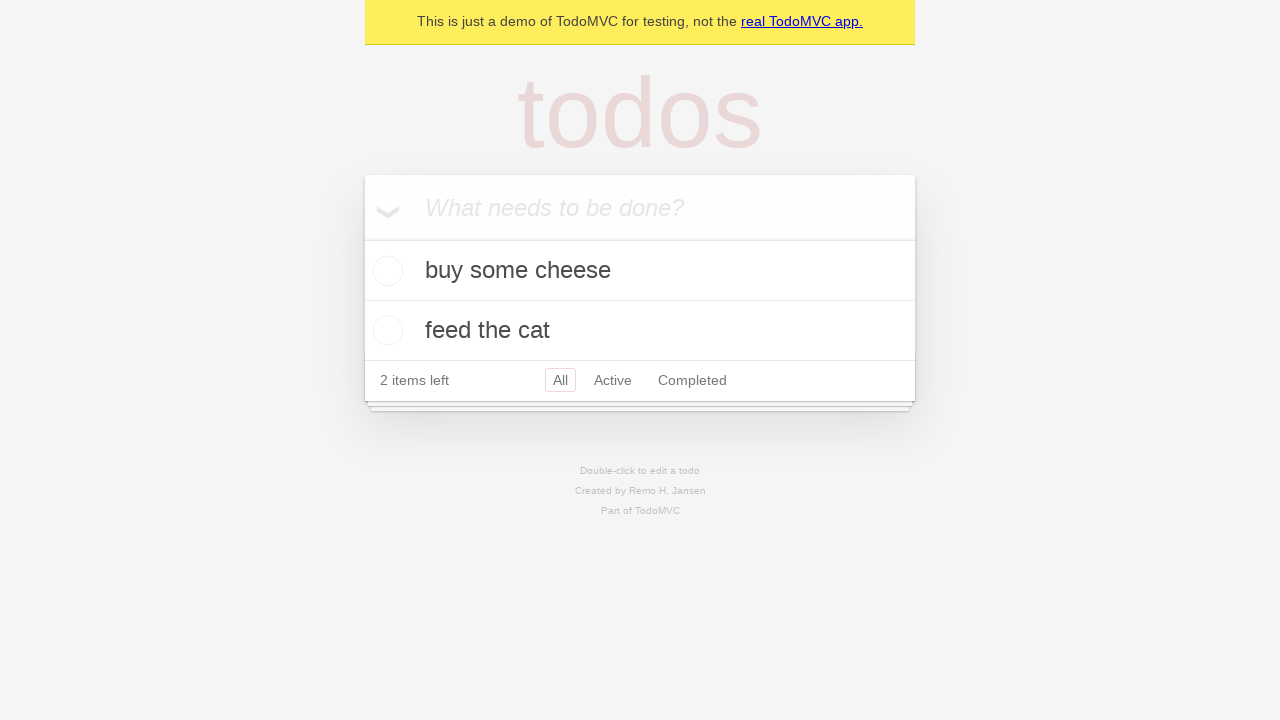

Filled todo input with 'book a doctors appointment' on internal:attr=[placeholder="What needs to be done?"i]
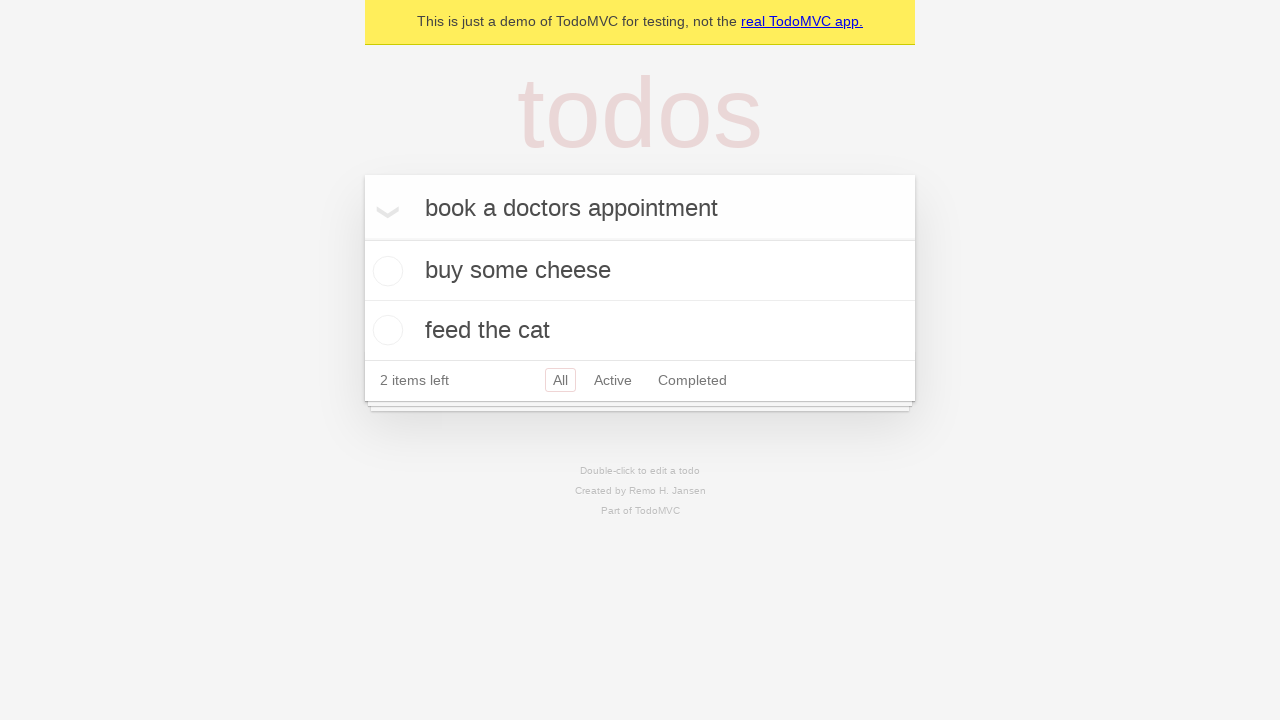

Pressed Enter to add todo 'book a doctors appointment' on internal:attr=[placeholder="What needs to be done?"i]
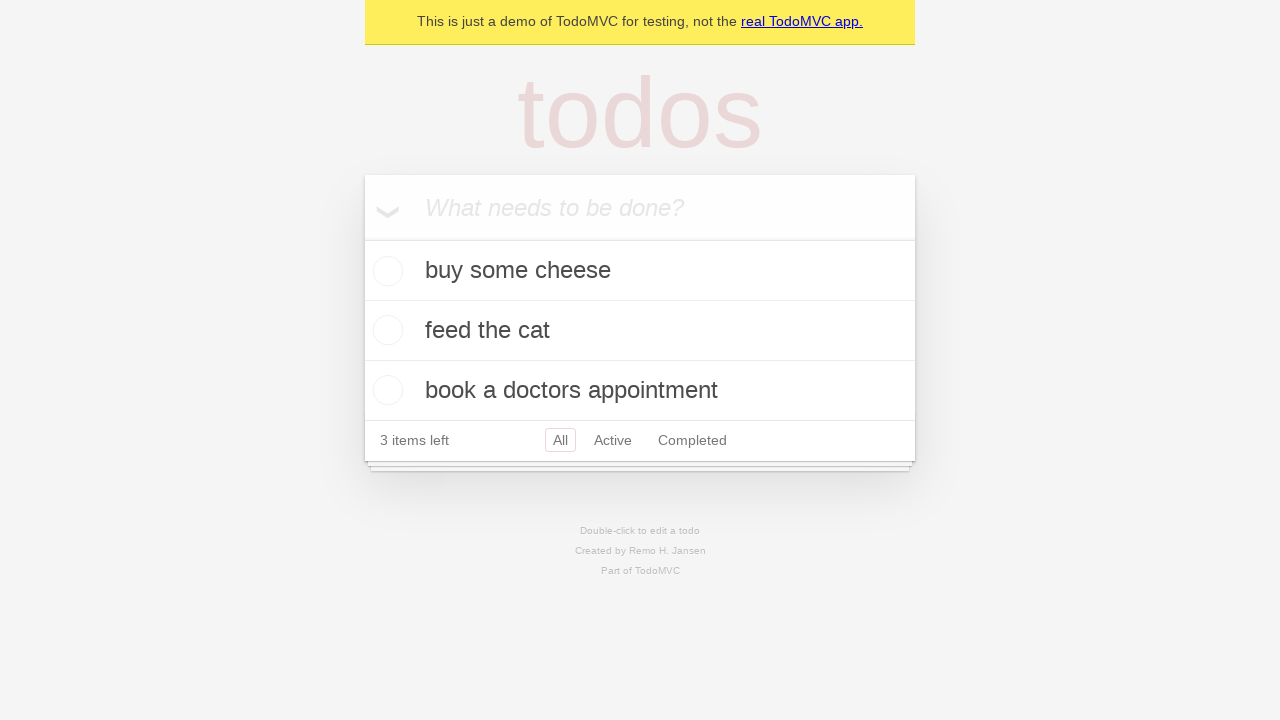

Waited for todos to be saved in localStorage
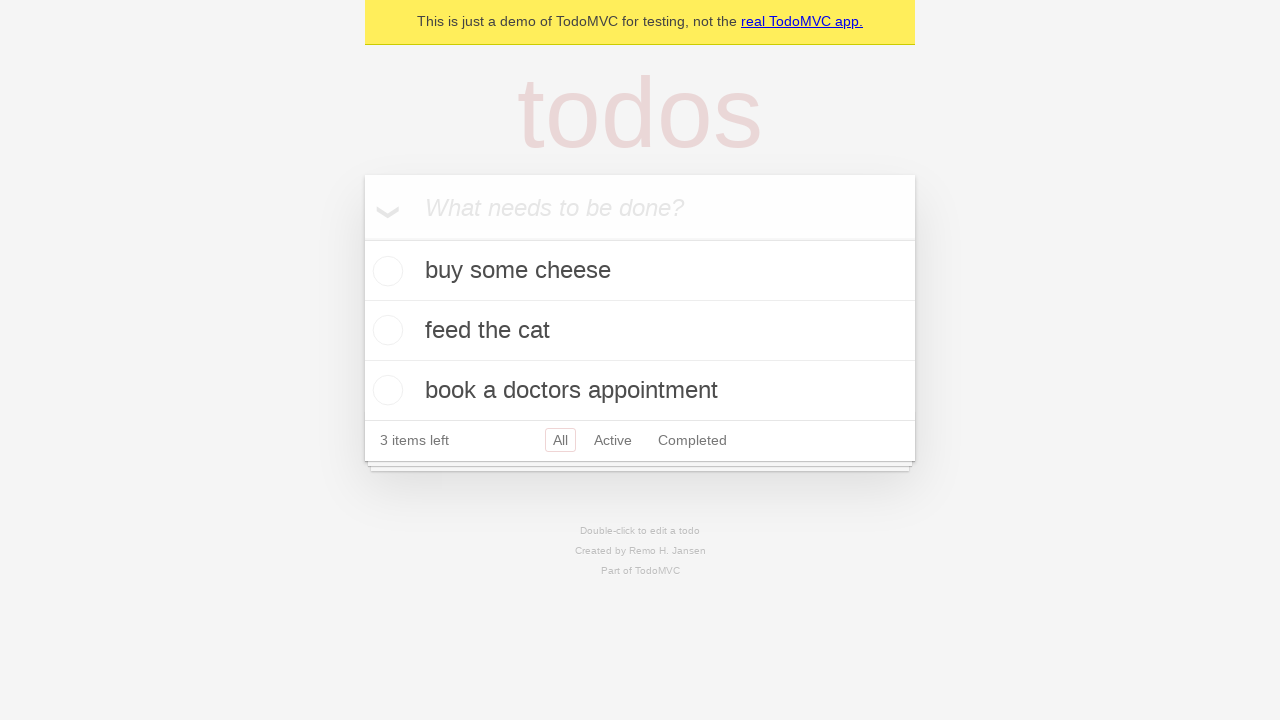

Checked checkbox for second todo item 'feed the cat' at (385, 330) on internal:testid=[data-testid="todo-item"s] >> nth=1 >> internal:role=checkbox
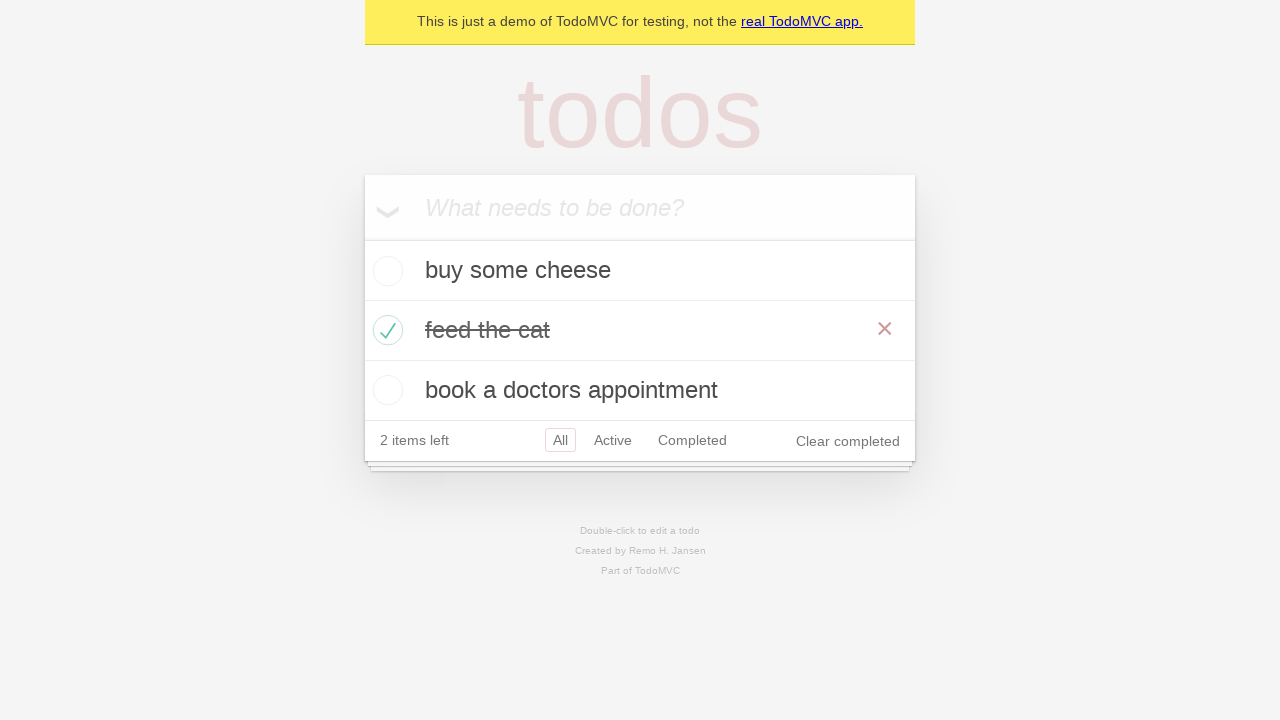

Waited for completed item to be saved in localStorage
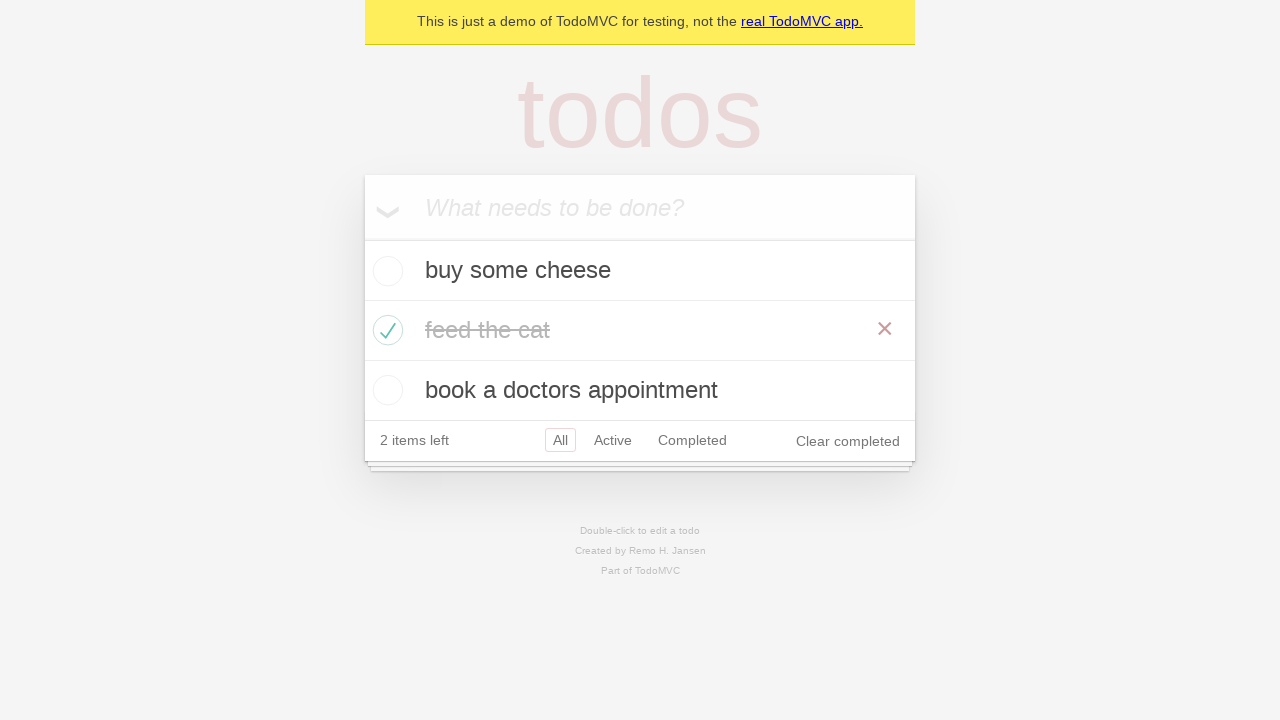

Clicked 'Completed' filter link to display only completed items at (692, 440) on internal:role=link[name="Completed"i]
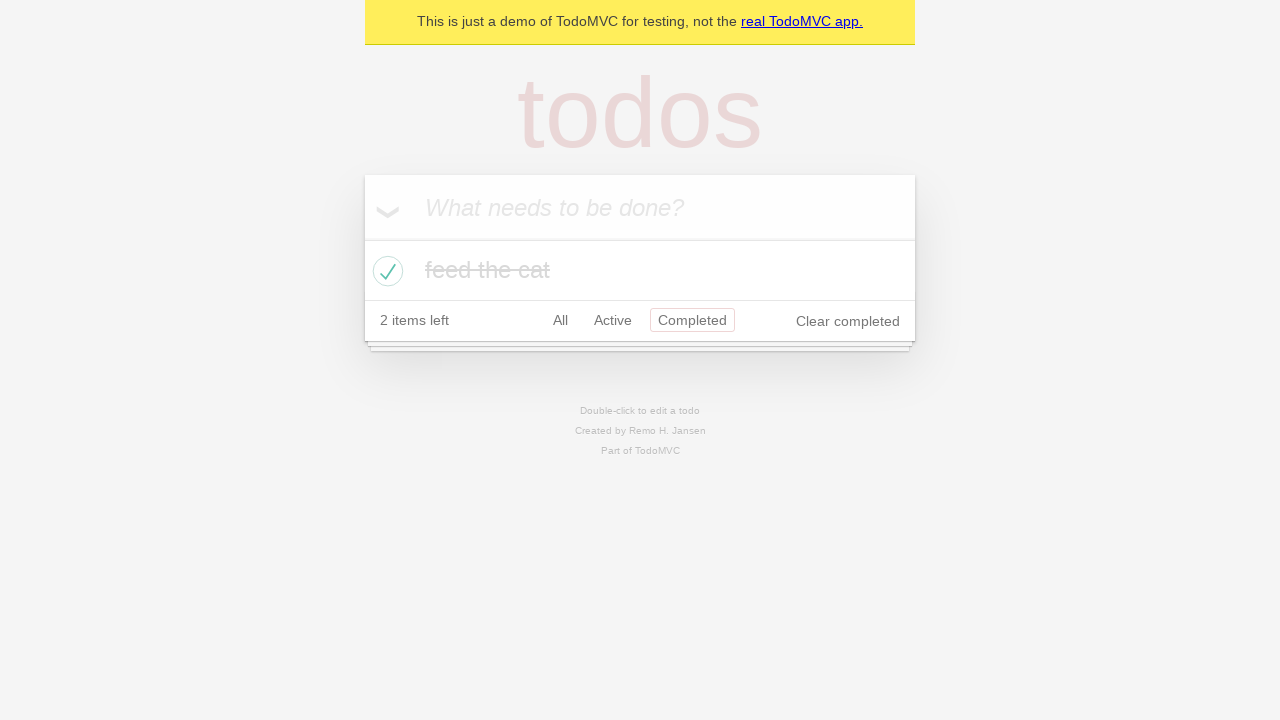

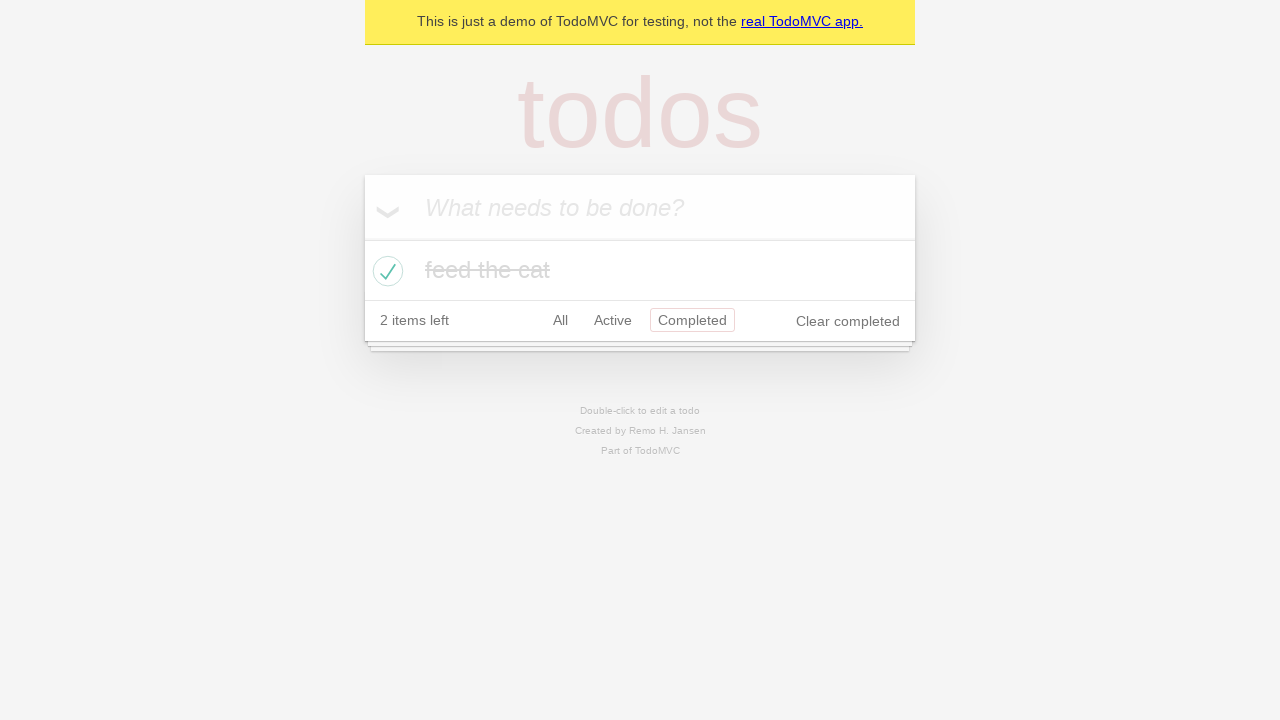